Tests navigation through shop categories by clicking on Bottoms, Tops, and All links and verifying URLs

Starting URL: https://www.qualitystream-practice.com/

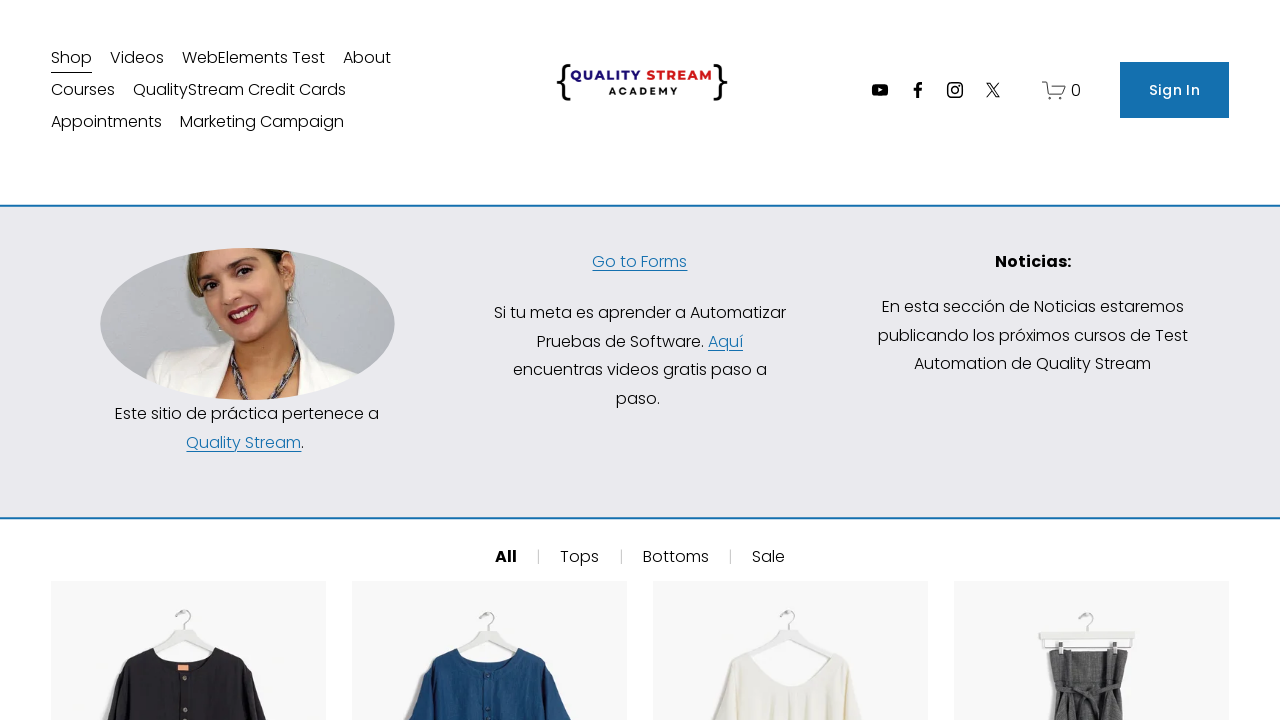

Clicked on Bottoms link at (676, 557) on xpath=//a[@class='nested-category-breadcrumb-link'][contains(text(), 'B')]
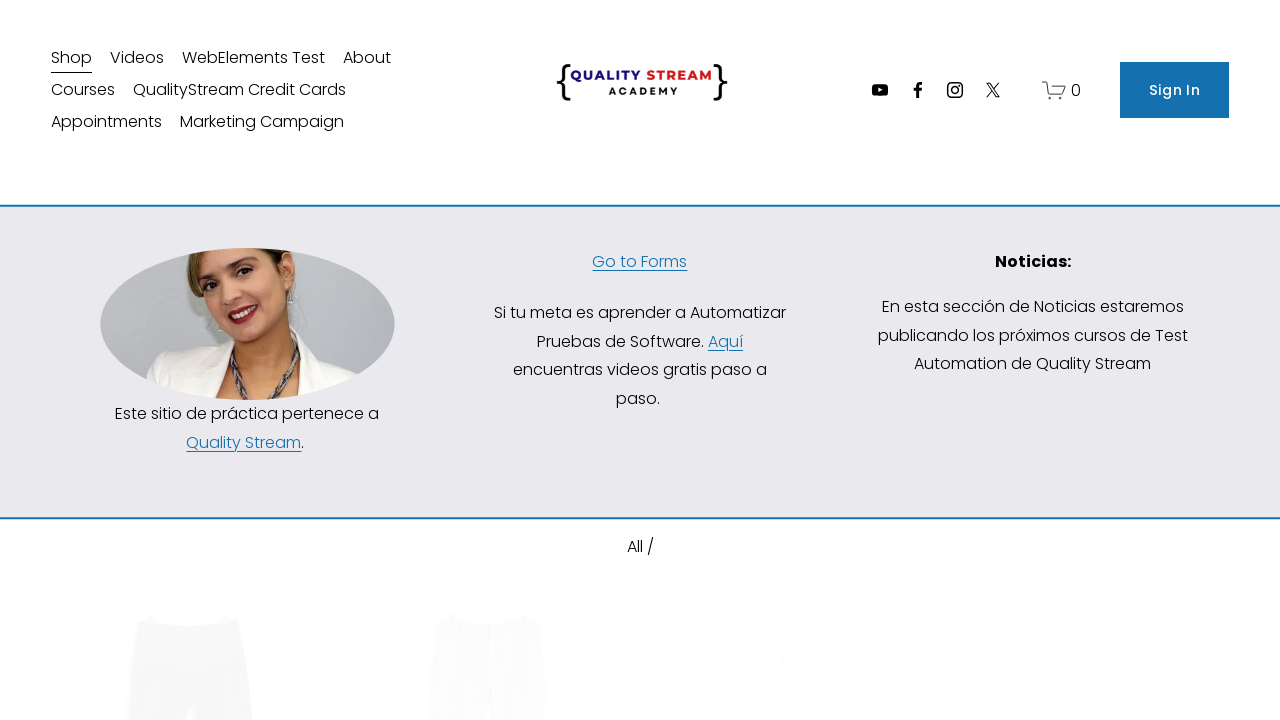

Verified URL is correct for Bottoms category (https://www.qualitystream-practice.com/shop/bottoms)
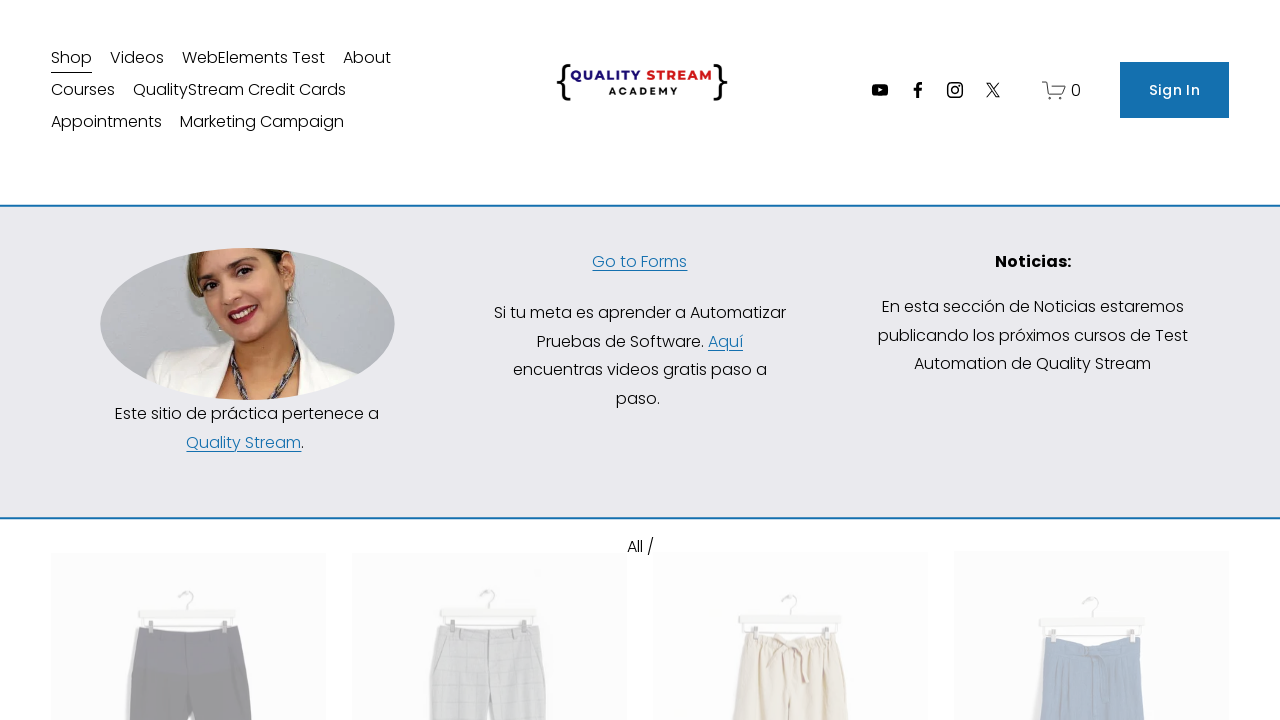

Navigated back to previous page
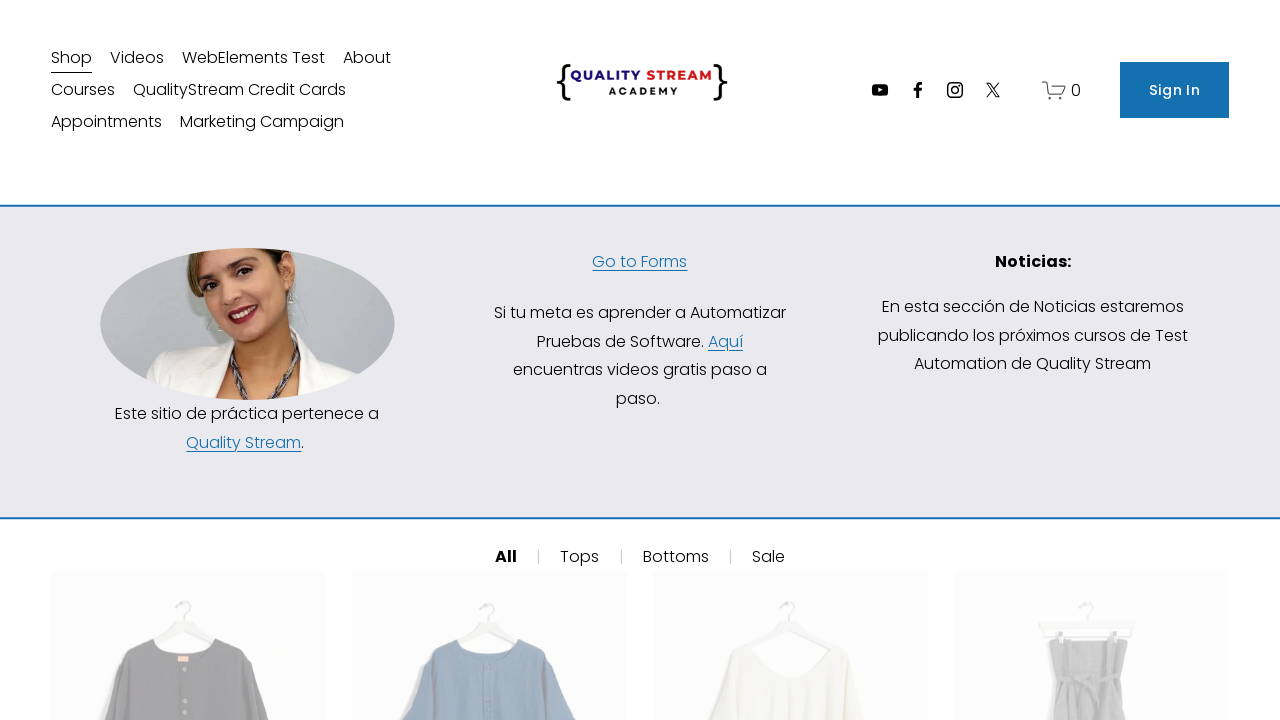

Clicked on Tops link at (580, 557) on xpath=//a[@class='nested-category-breadcrumb-link'][contains(text(), 'T')]
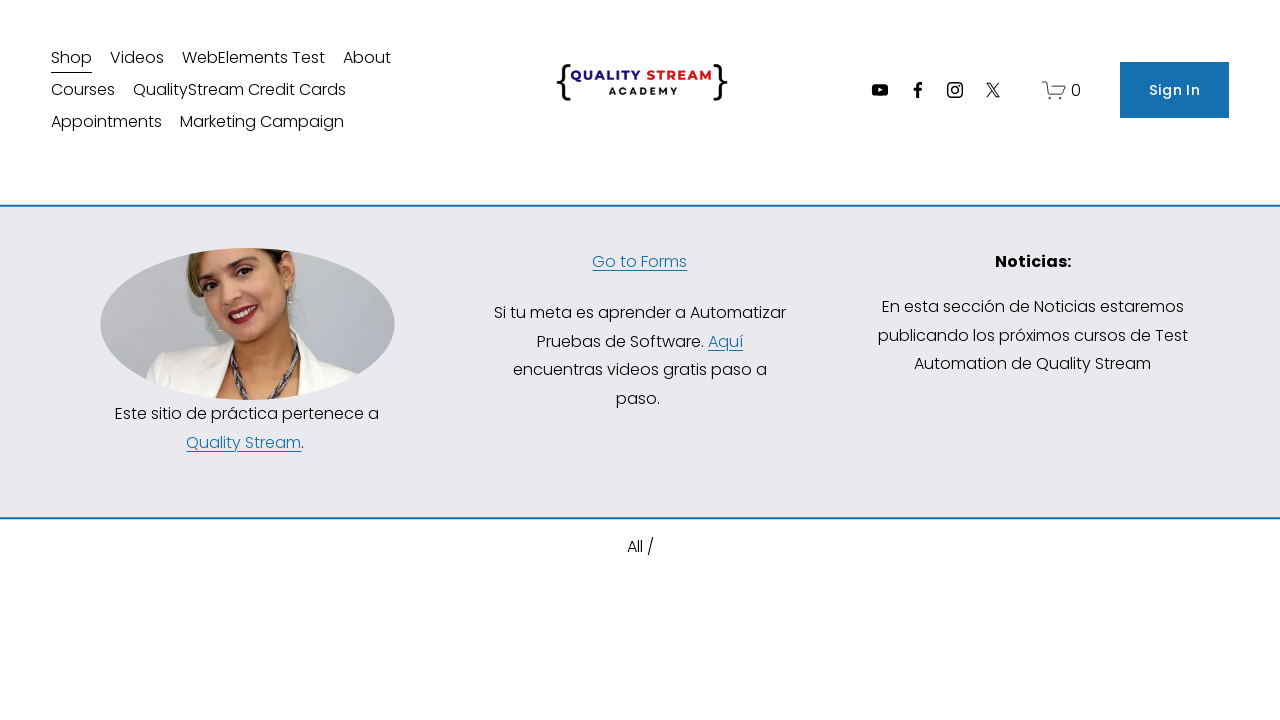

Verified URL is correct for Tops category (https://www.qualitystream-practice.com/shop/tops)
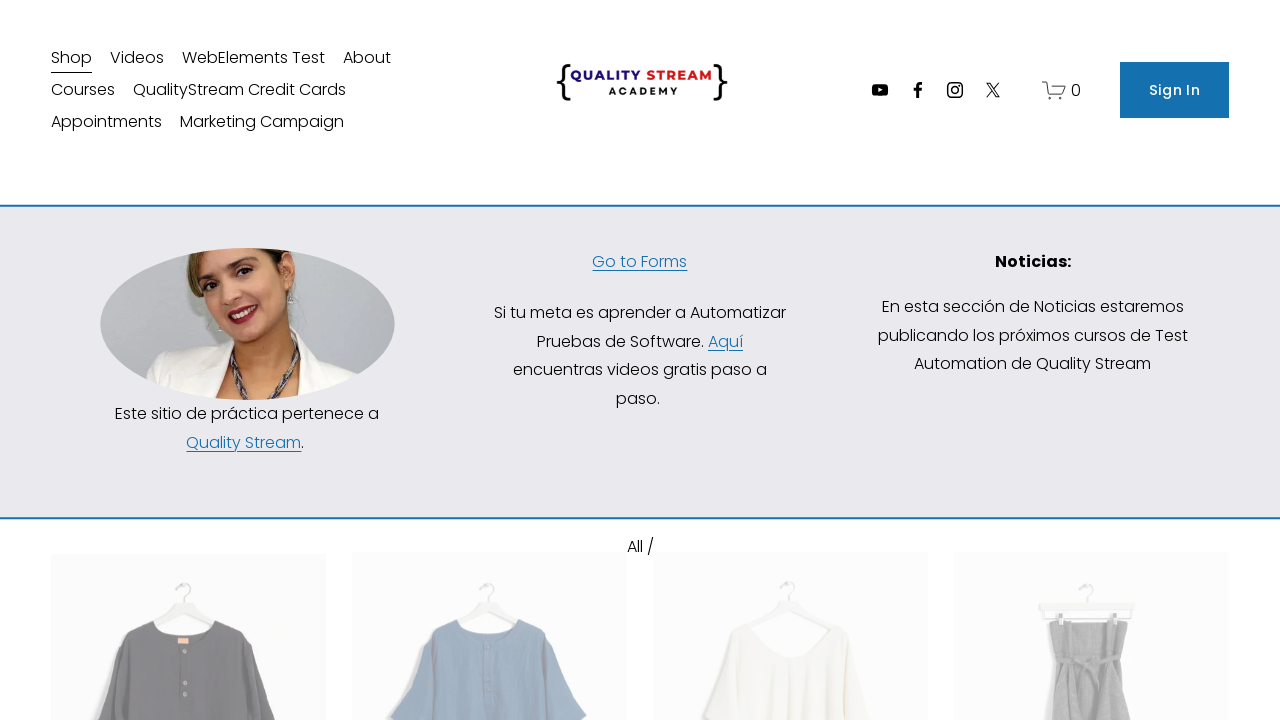

Clicked on All link at (634, 546) on xpath=//a[@class='nested-category-breadcrumb-link'][contains(text(), 'A')]
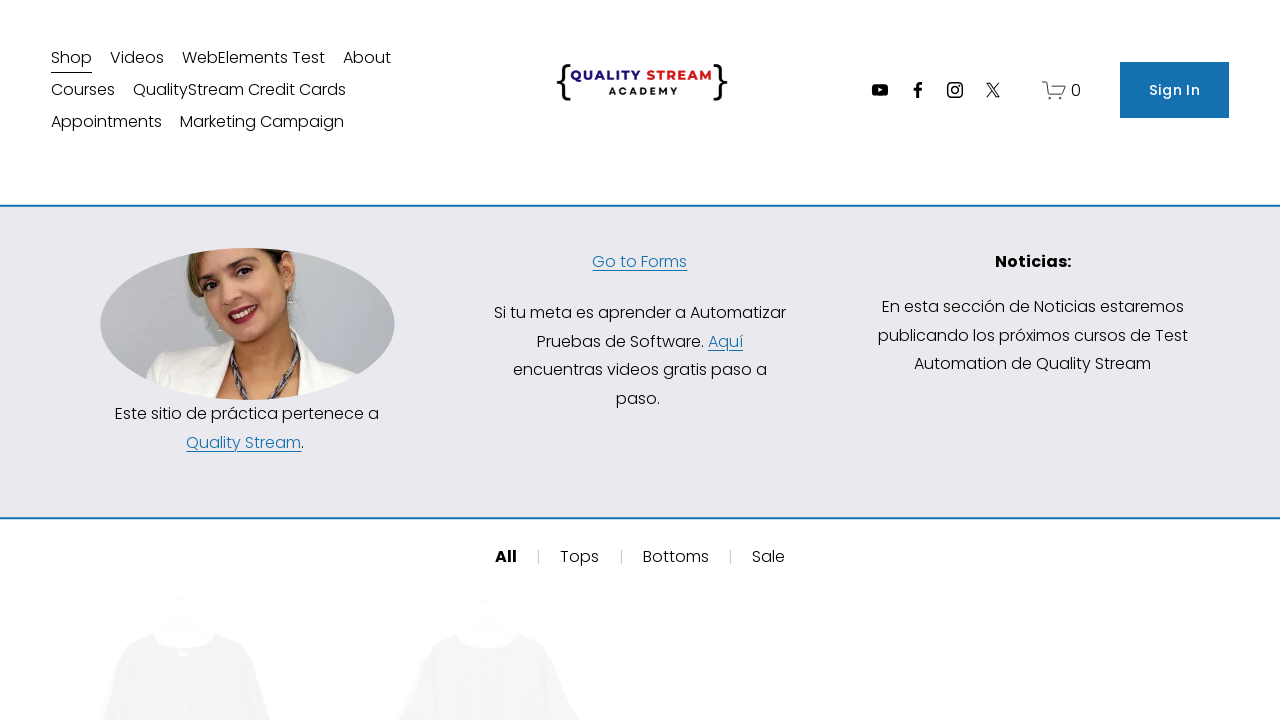

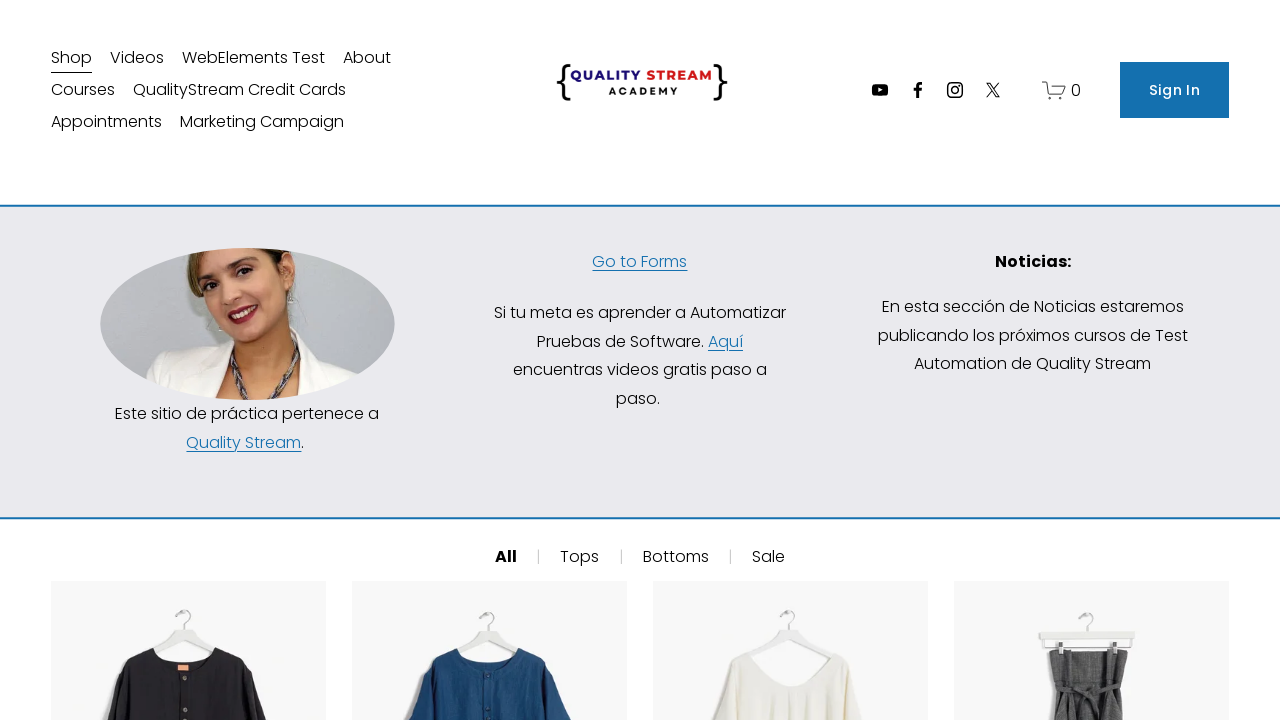